Tests dropdown selection by selecting Option2 from a dropdown menu

Starting URL: https://www.rahulshettyacademy.com/AutomationPractice/

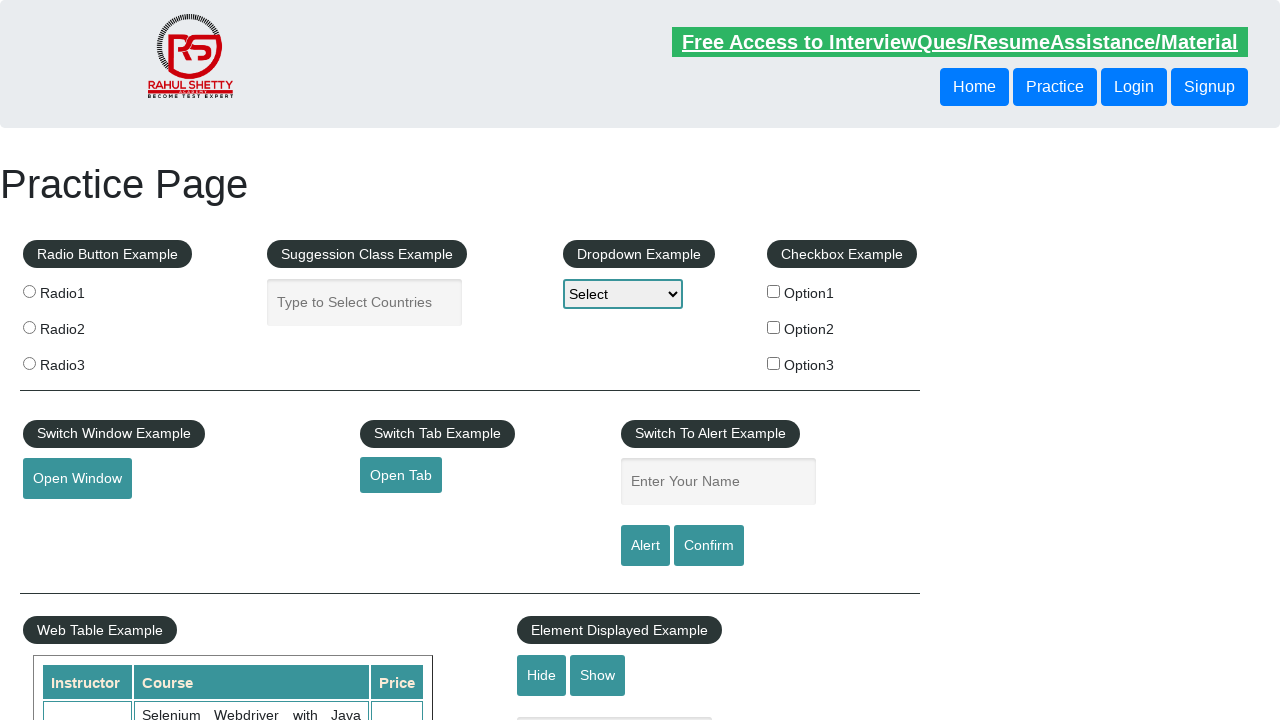

Selected Option2 from dropdown menu on #dropdown-class-example
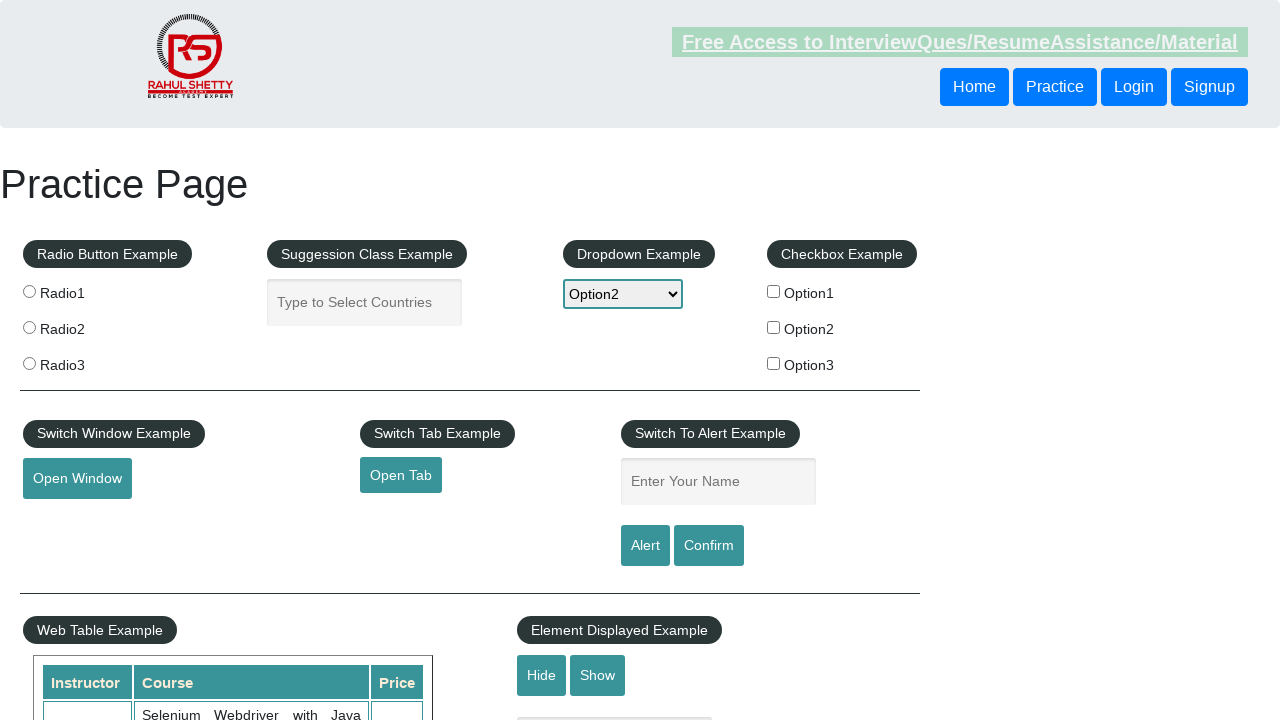

Retrieved selected value from dropdown
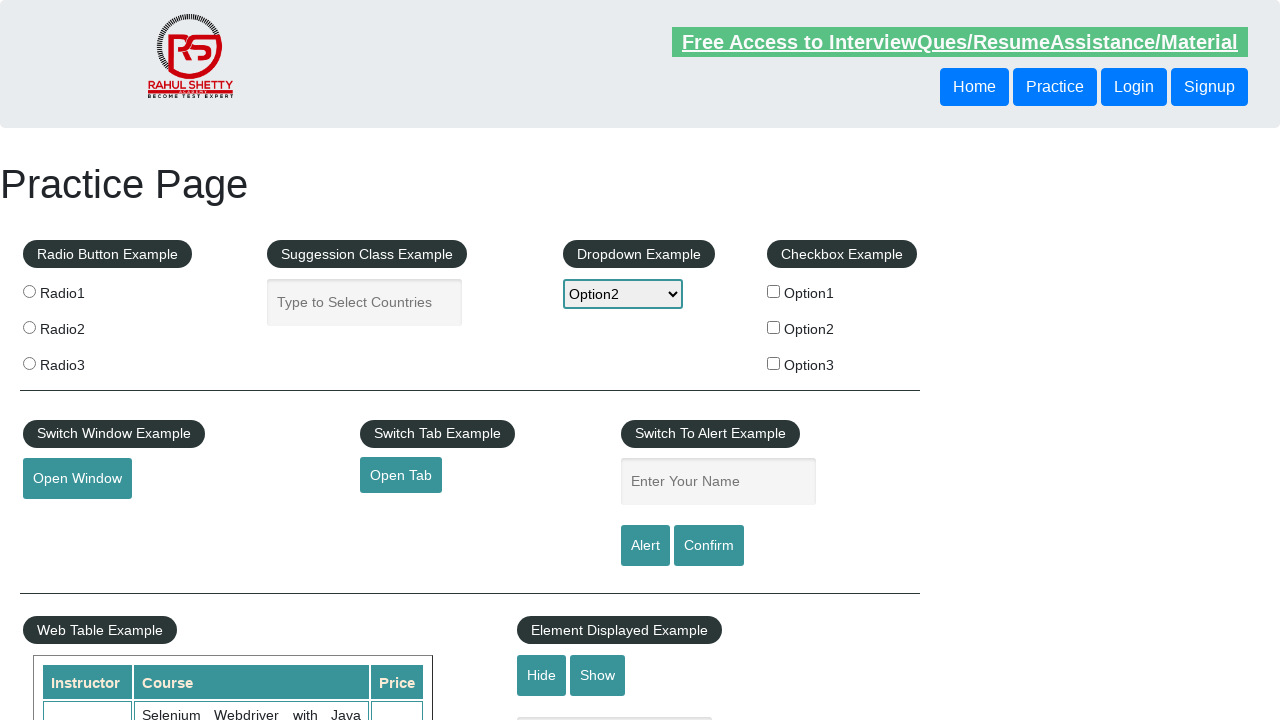

Verified that Option2 (option2) is correctly selected
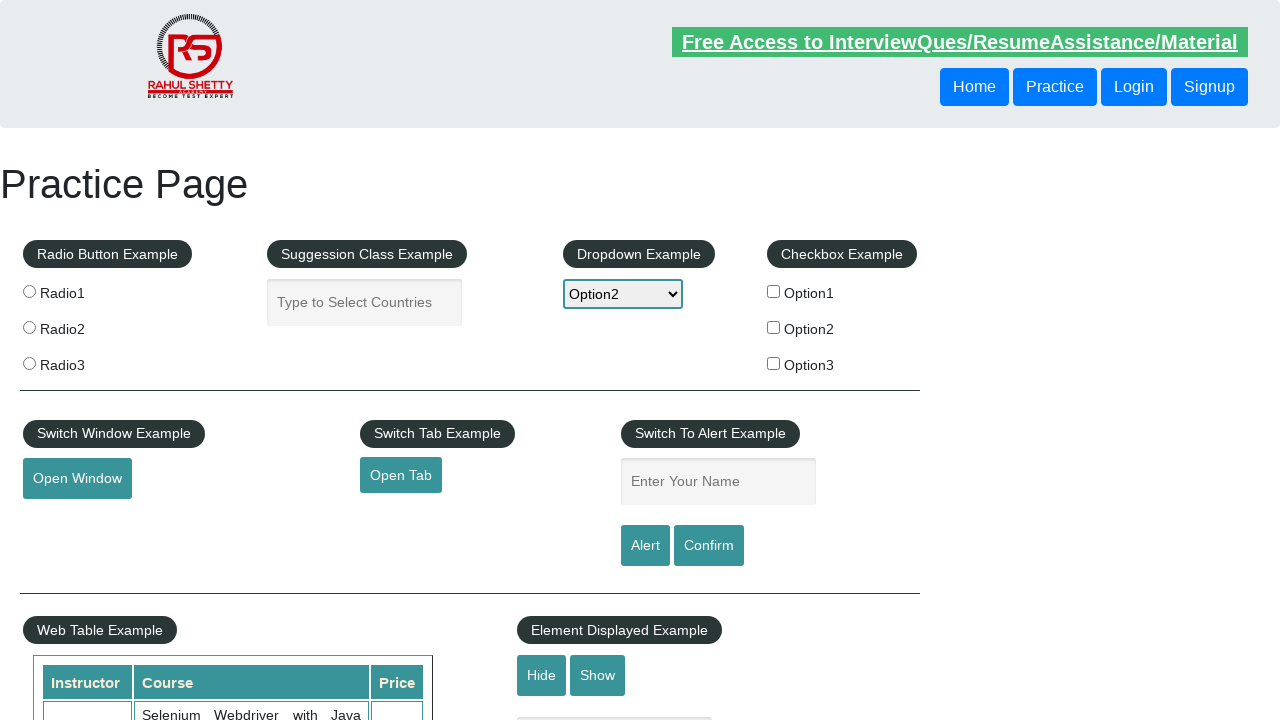

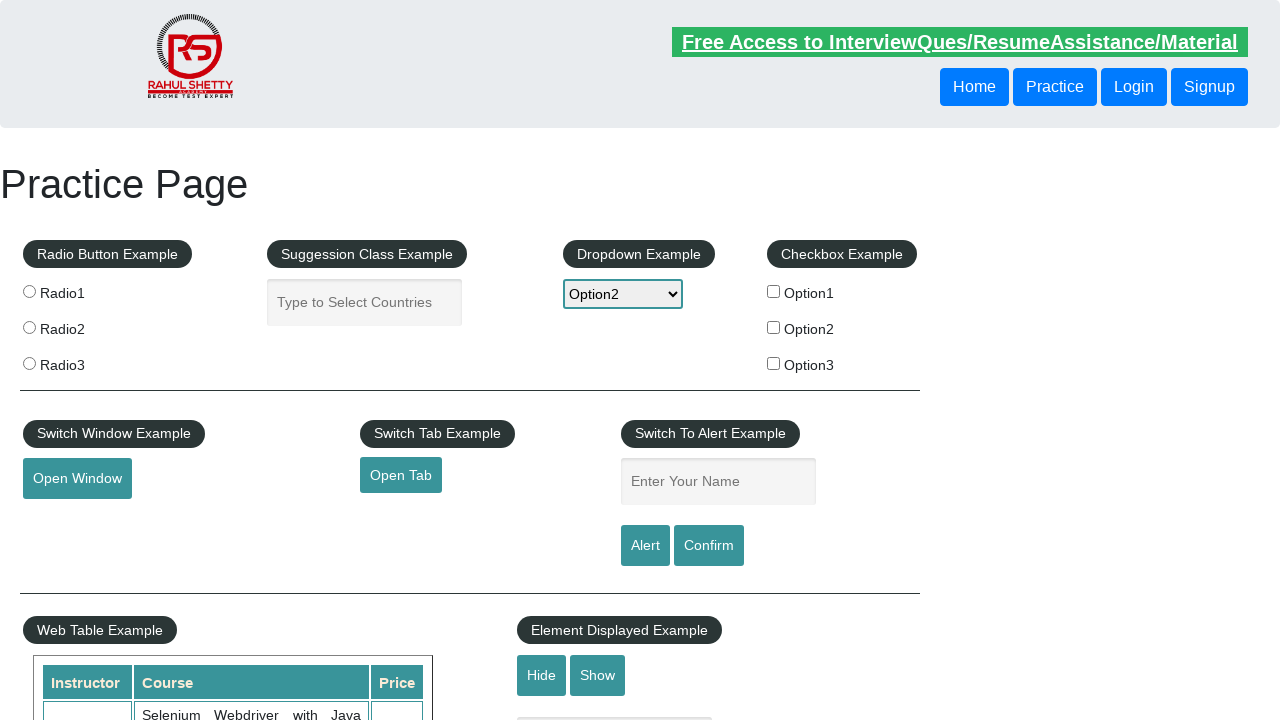